Tests a picklist widget by selecting items and moving them from source to destination list

Starting URL: https://www.leafground.com/list.xhtml

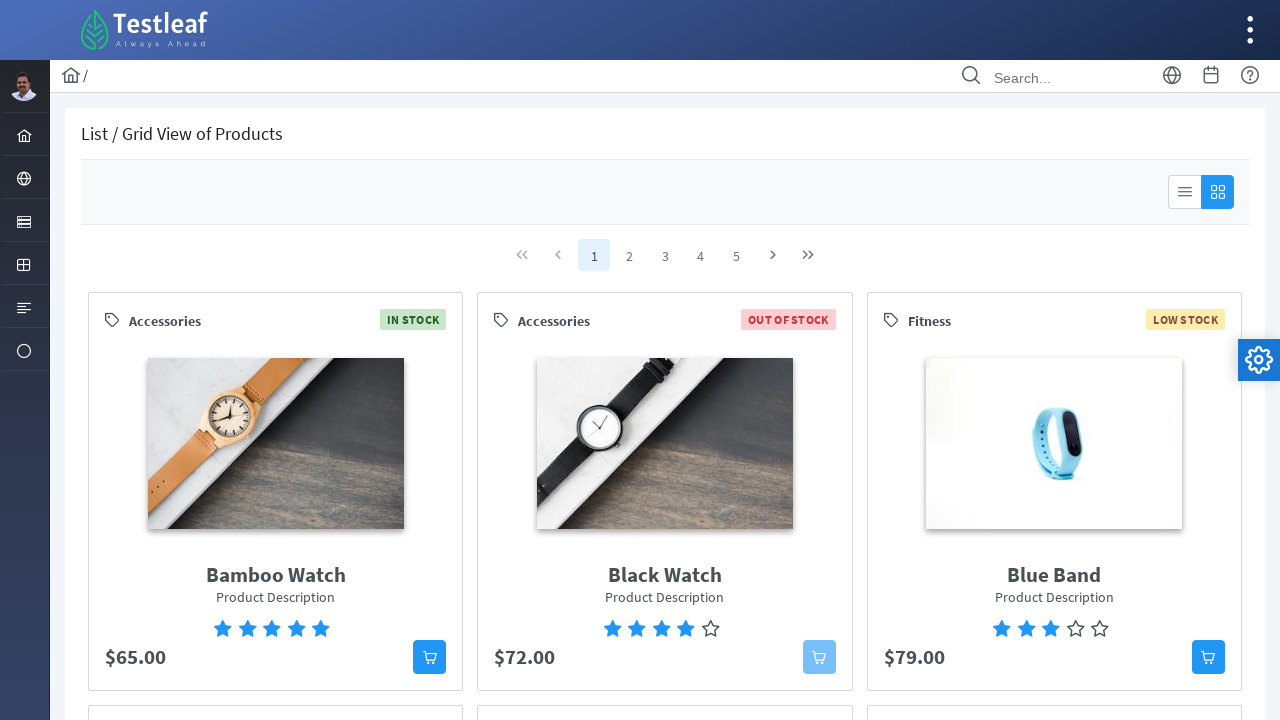

Scrolled picklist element into view
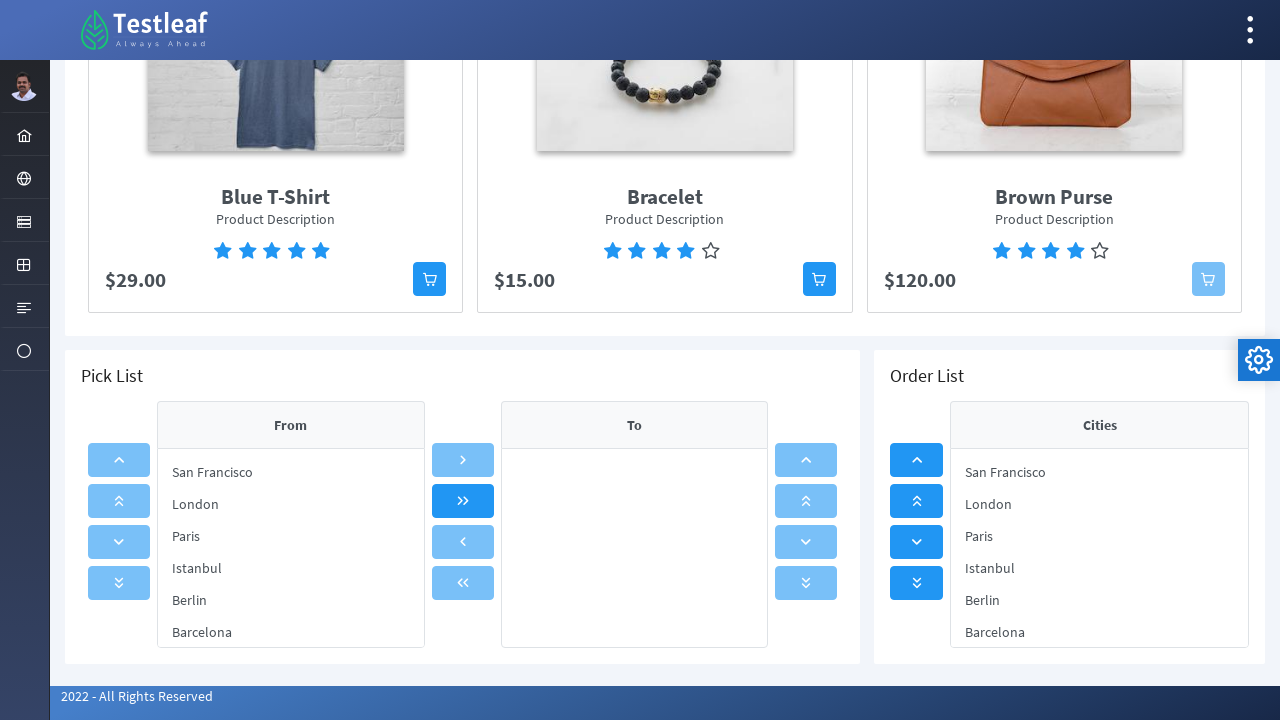

Clicked on source picklist to select items at (291, 548) on //ul[@class="ui-widget-content ui-picklist-list ui-picklist-source ui-corner-bot
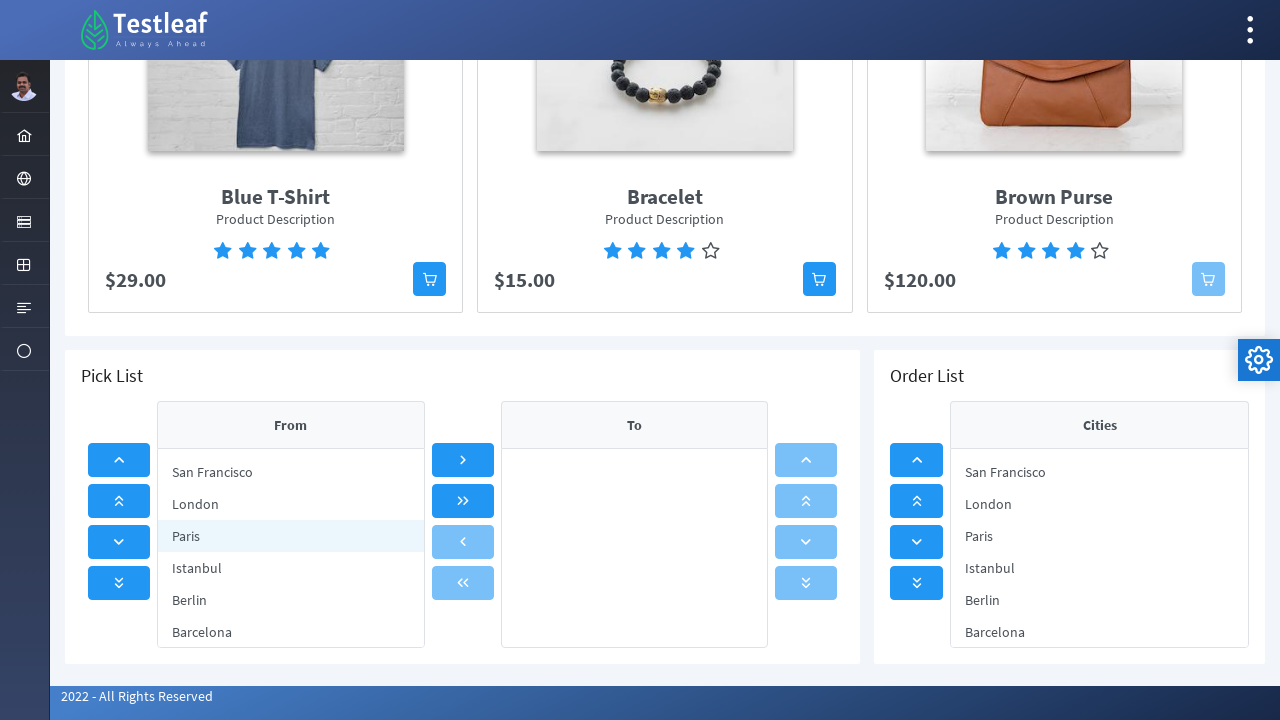

Clicked move to destination button to transfer items from source to destination list at (463, 501) on //*[@id="pickList"]/div[3]/div/button[2]
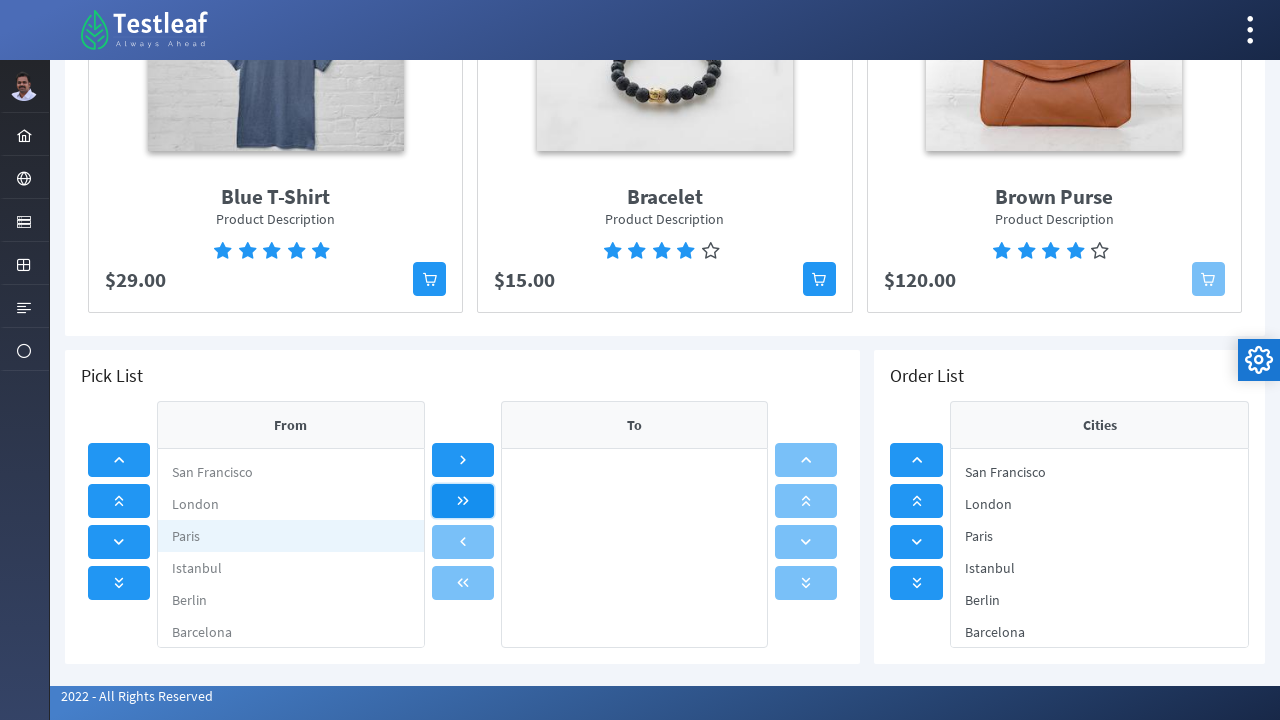

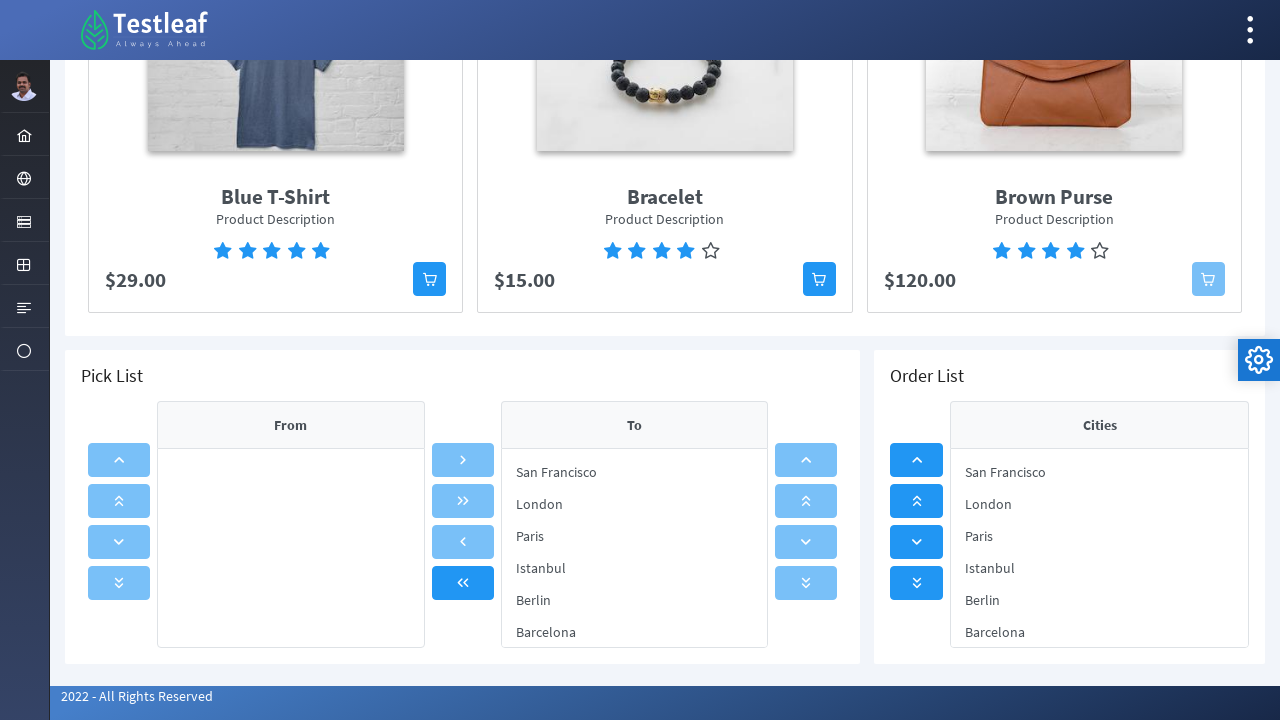